Tests drag and drop using click-and-hold, move, and release actions to drag an element onto a drop target

Starting URL: https://jqueryui.com/droppable/

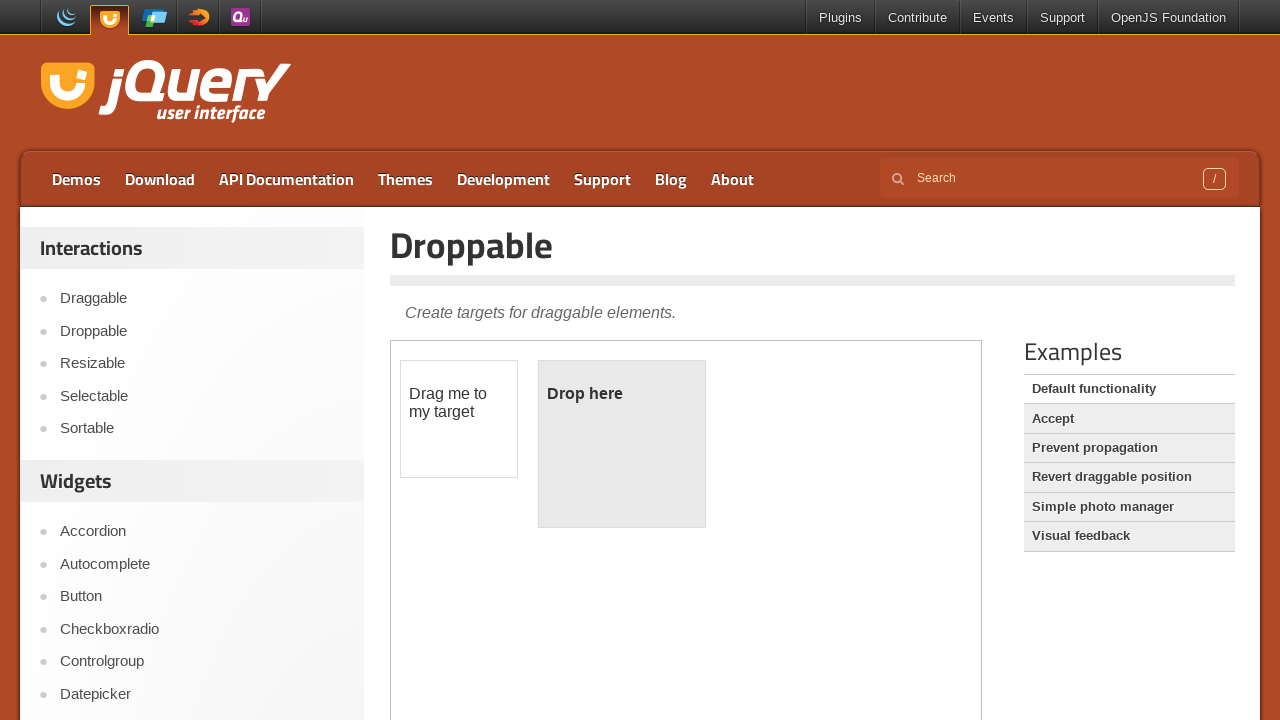

Located demo iframe
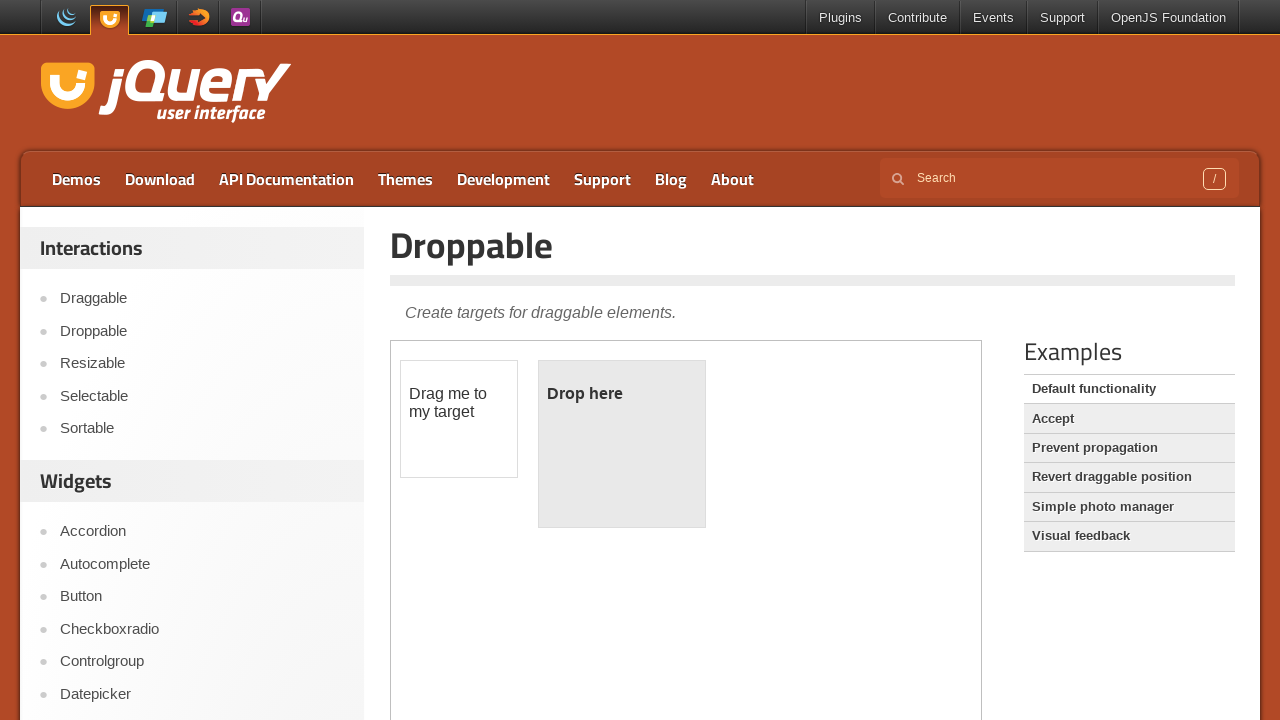

Draggable element loaded and became visible
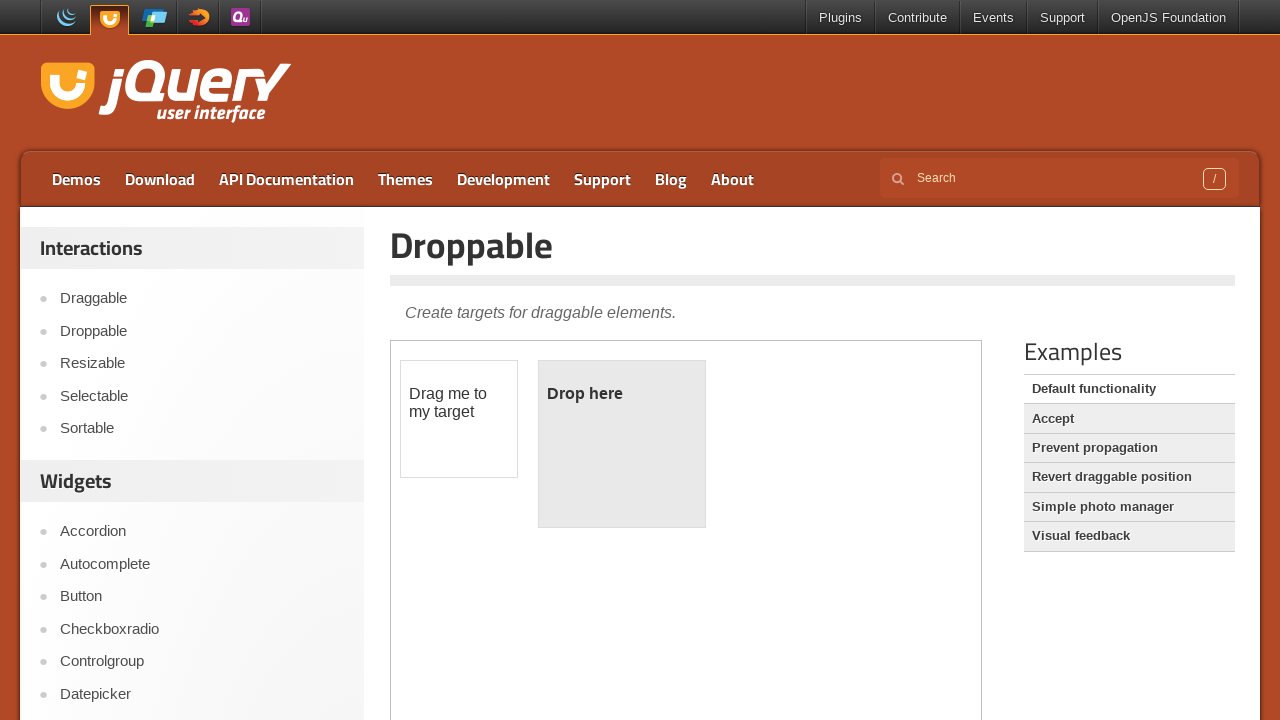

Located draggable source element
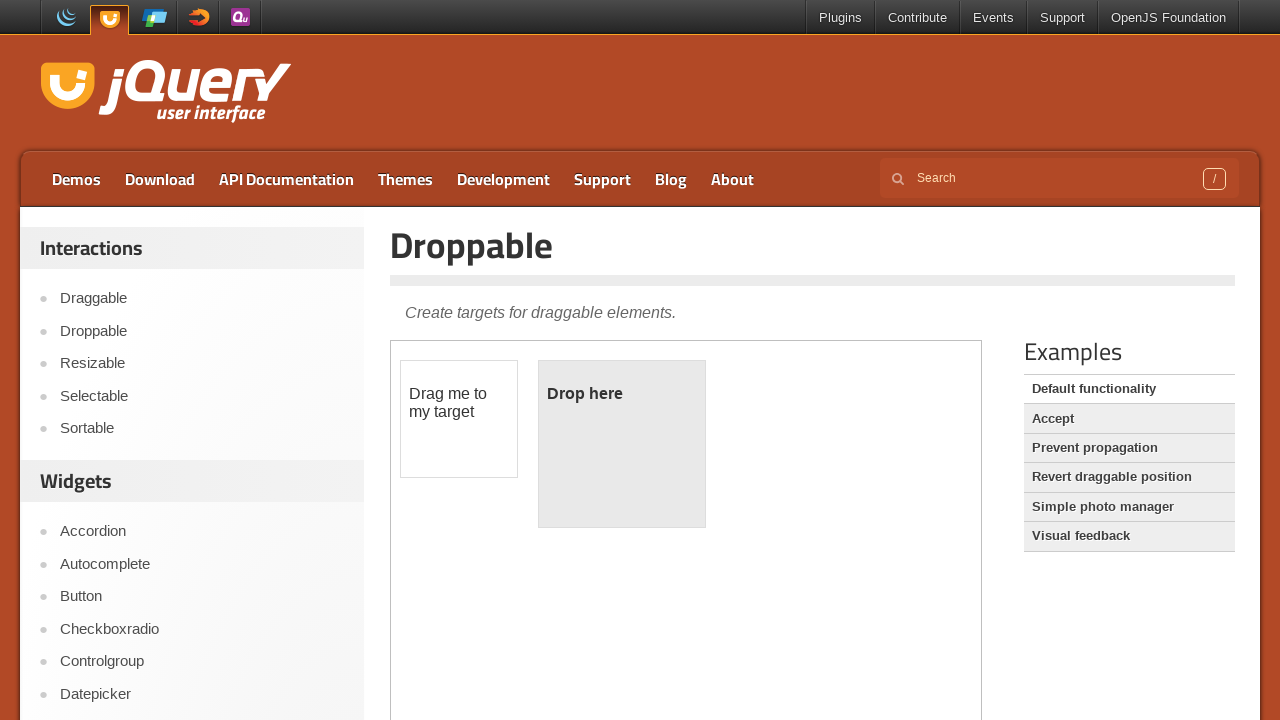

Located drop target element
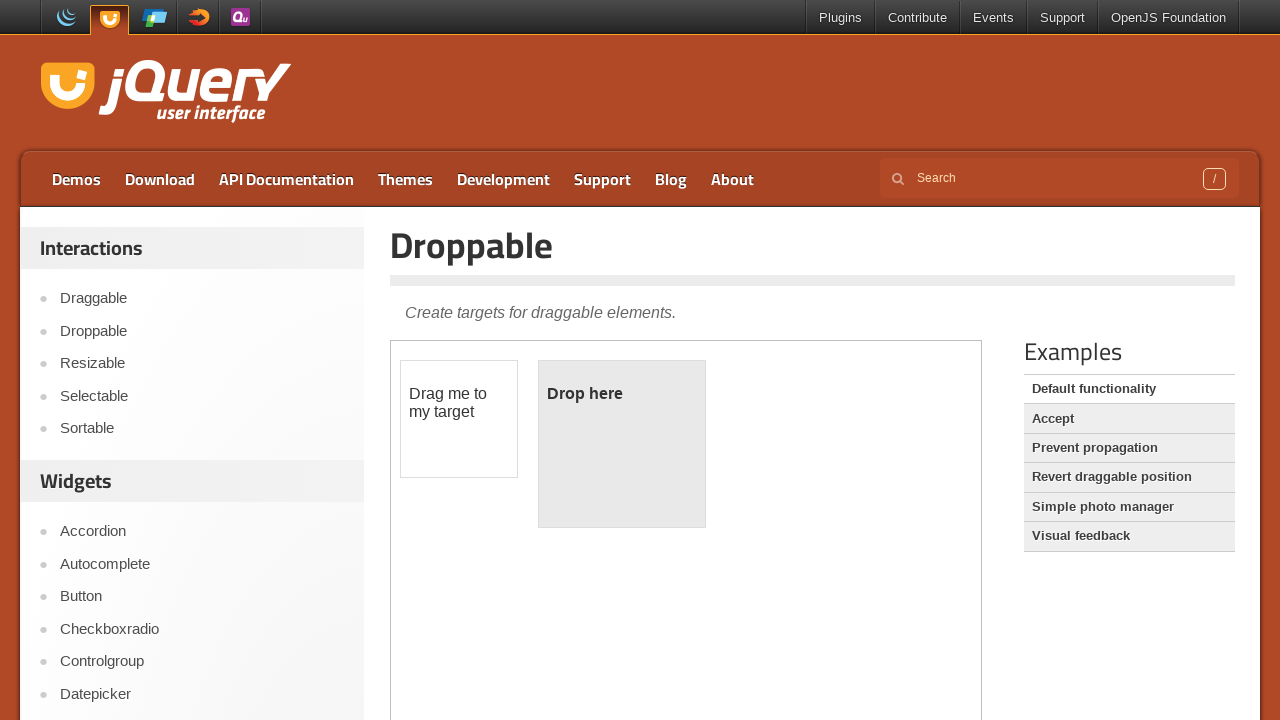

Dragged element to drop target at (622, 444)
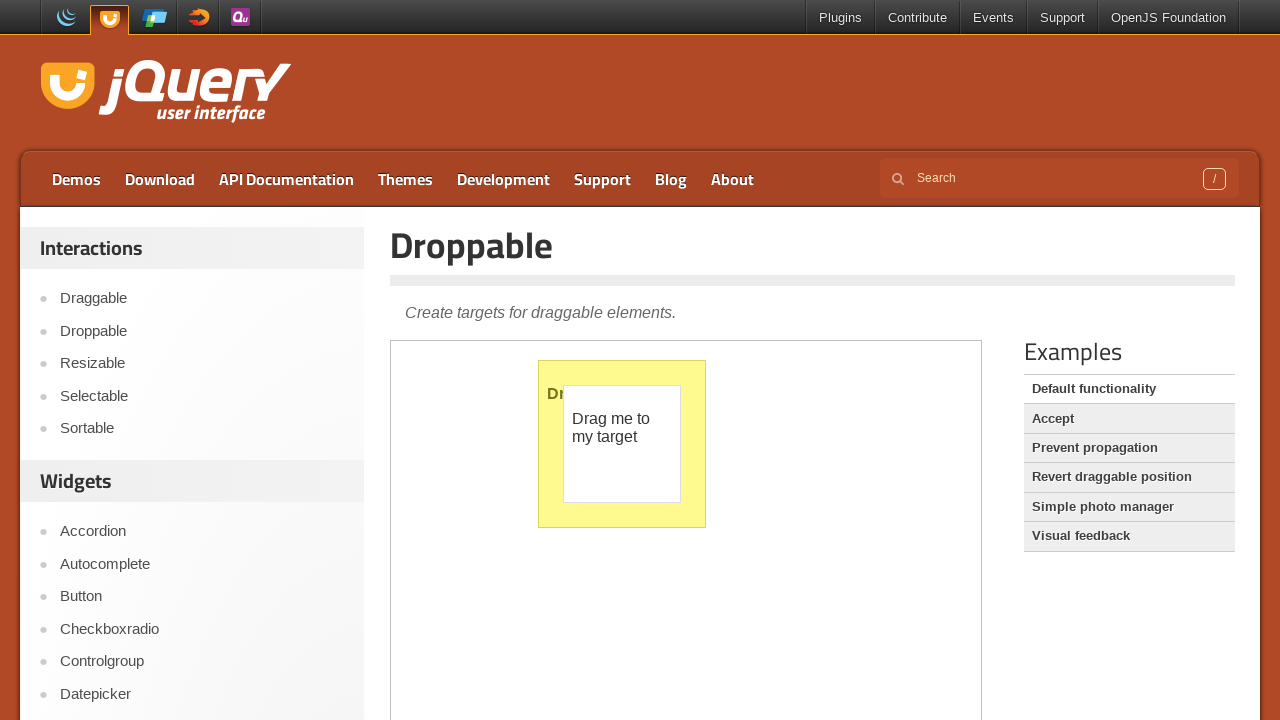

Verified drop target shows 'Dropped!' confirming successful drop
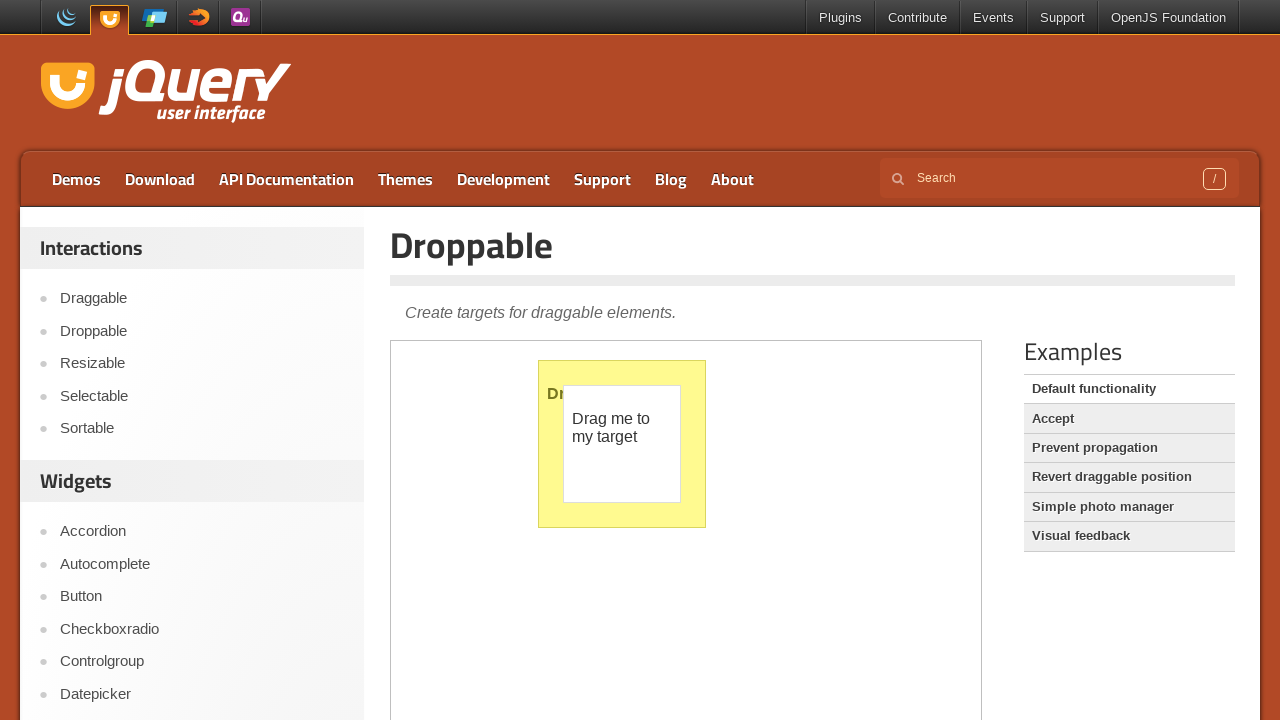

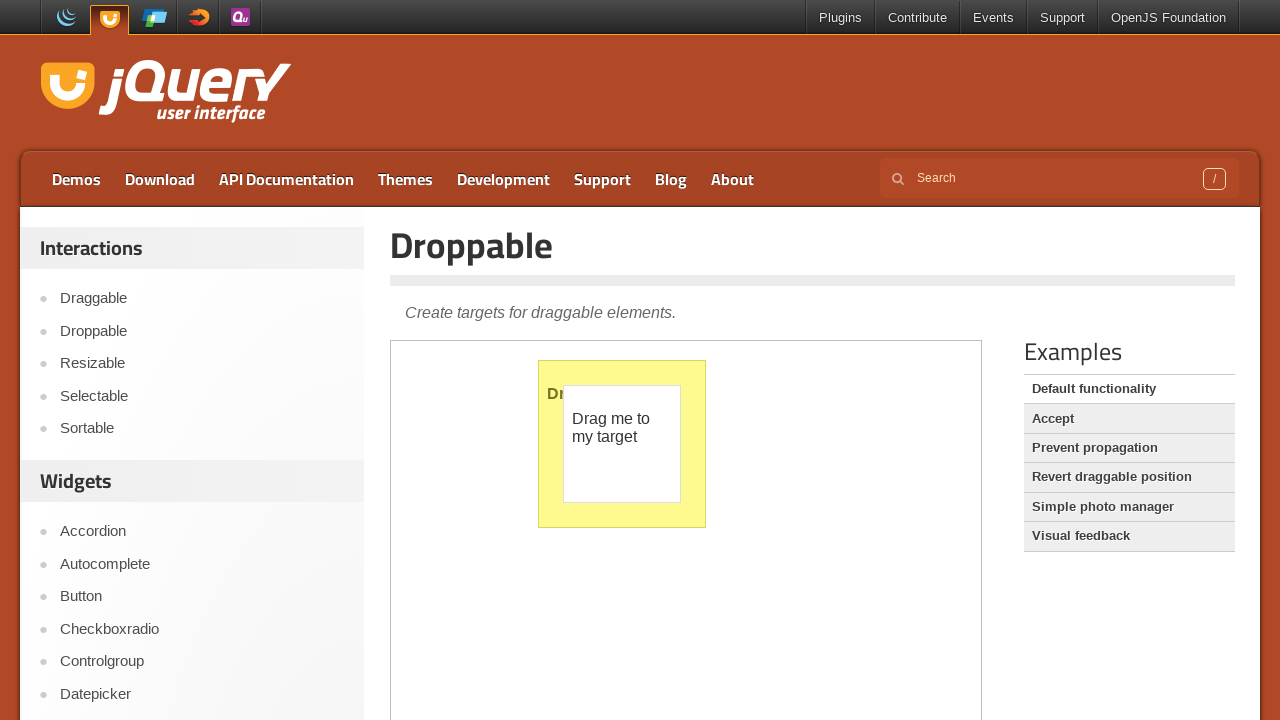